Tests dynamic dropdown functionality by selecting origin and destination cities from interconnected dropdown menus

Starting URL: https://rahulshettyacademy.com/dropdownsPractise/

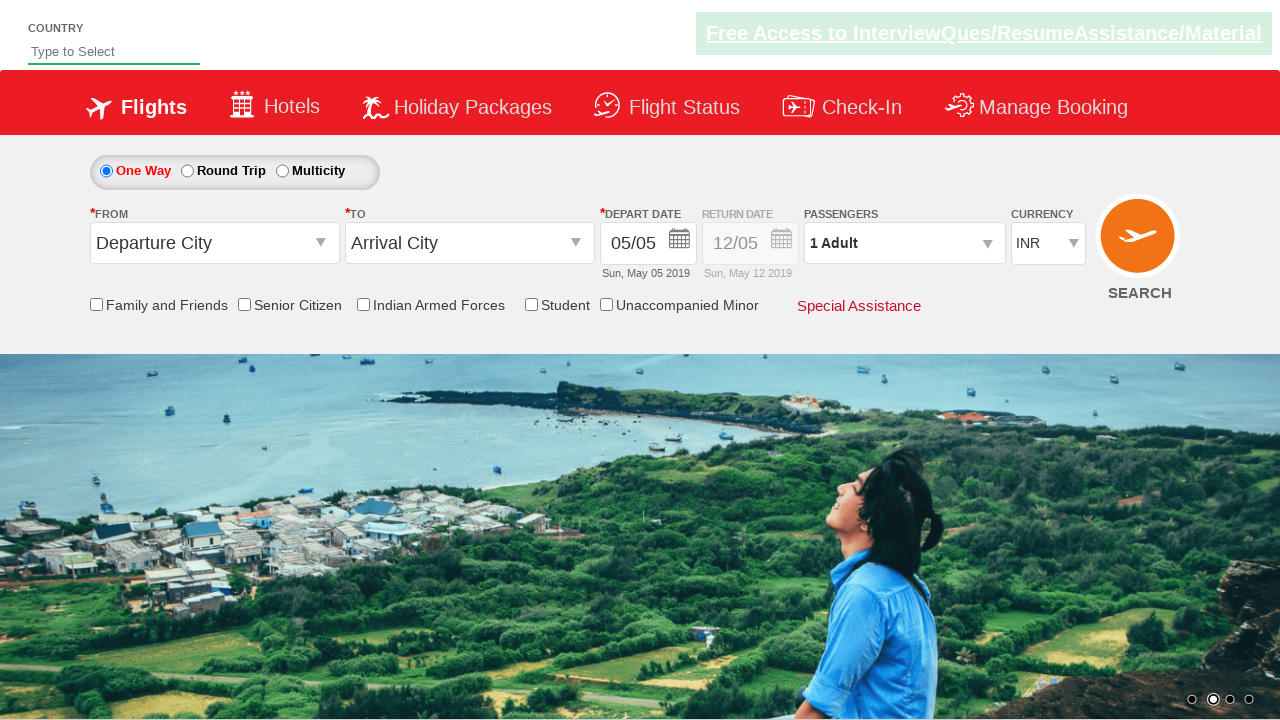

Clicked on origin station dropdown to open it at (214, 243) on #ctl00_mainContent_ddl_originStation1_CTXT
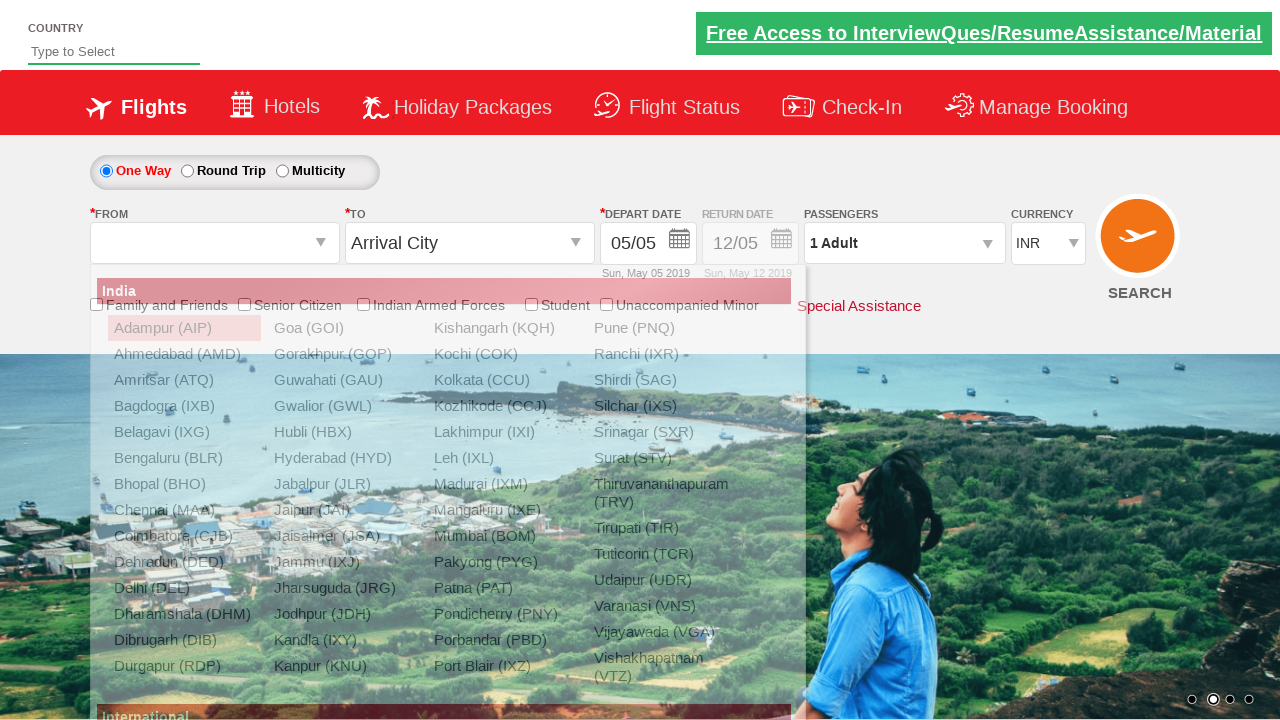

Selected Chennai (MAA) from origin dropdown at (184, 510) on xpath=//a[@value='MAA']
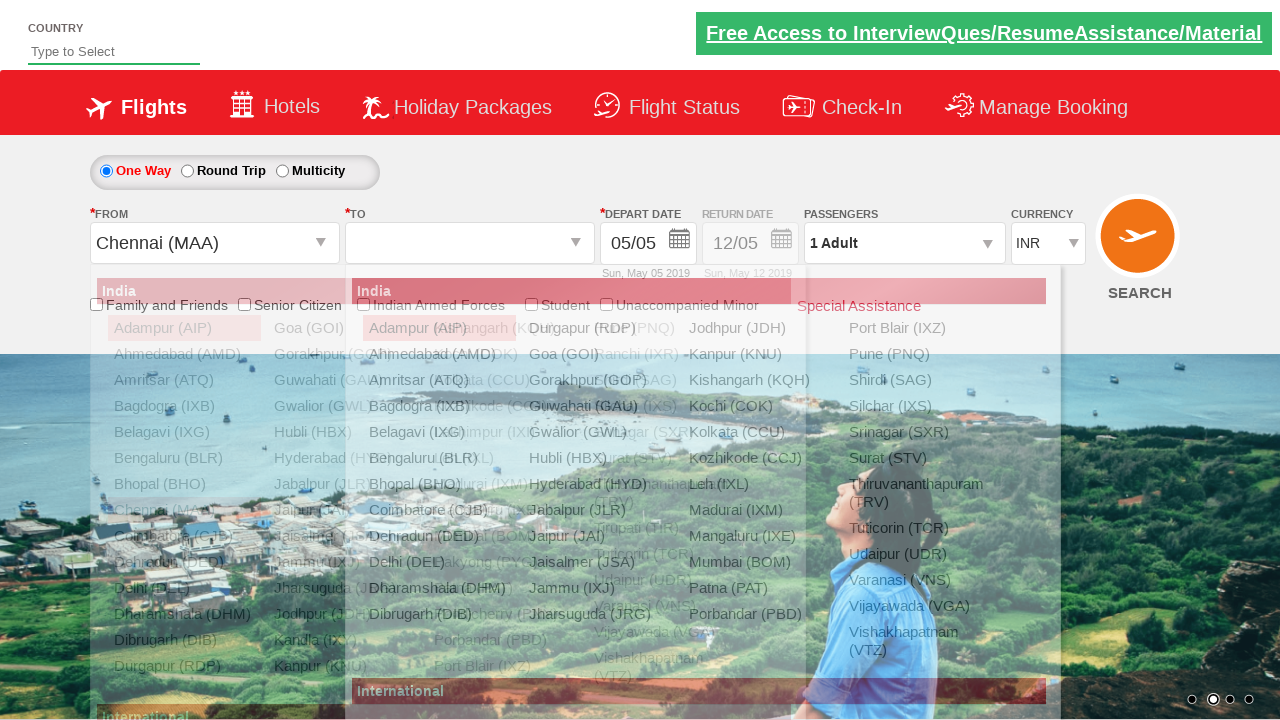

Waited for destination dropdown to update
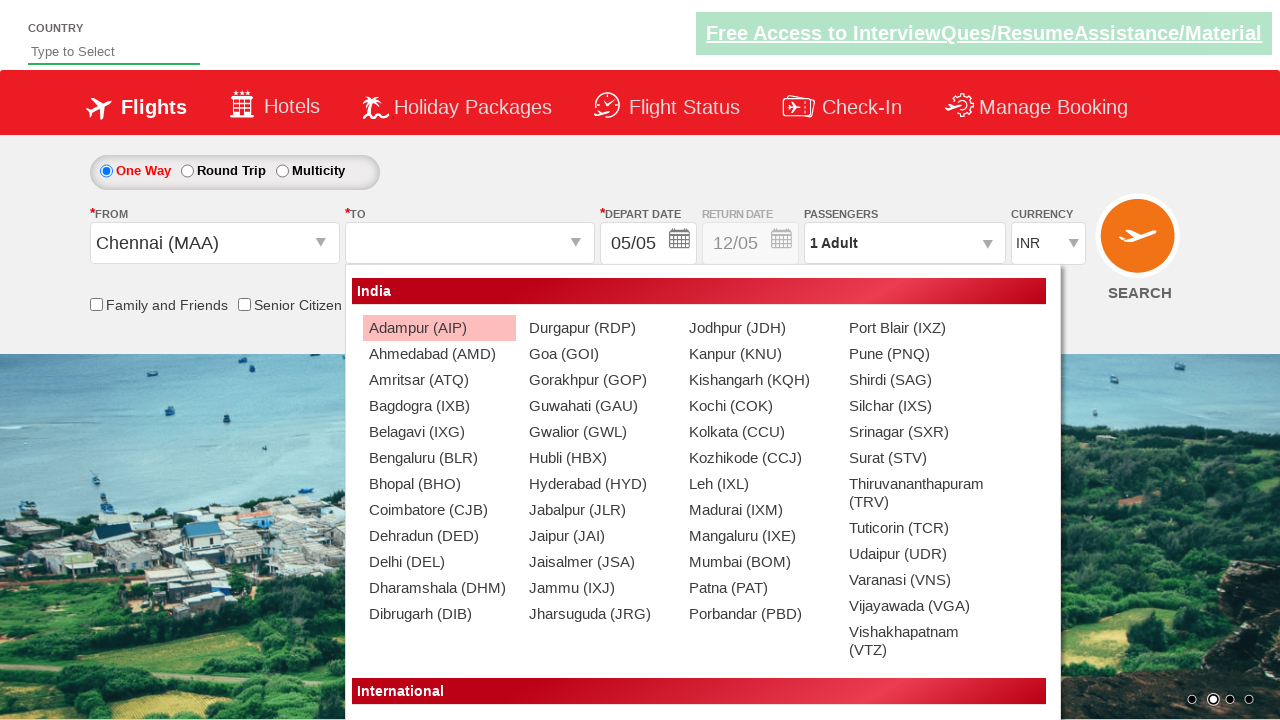

Selected Ahmedabad (AMD) from destination dropdown at (439, 354) on xpath=//div[@id='glsctl00_mainContent_ddl_destinationStation1_CTNR']//a[@value='
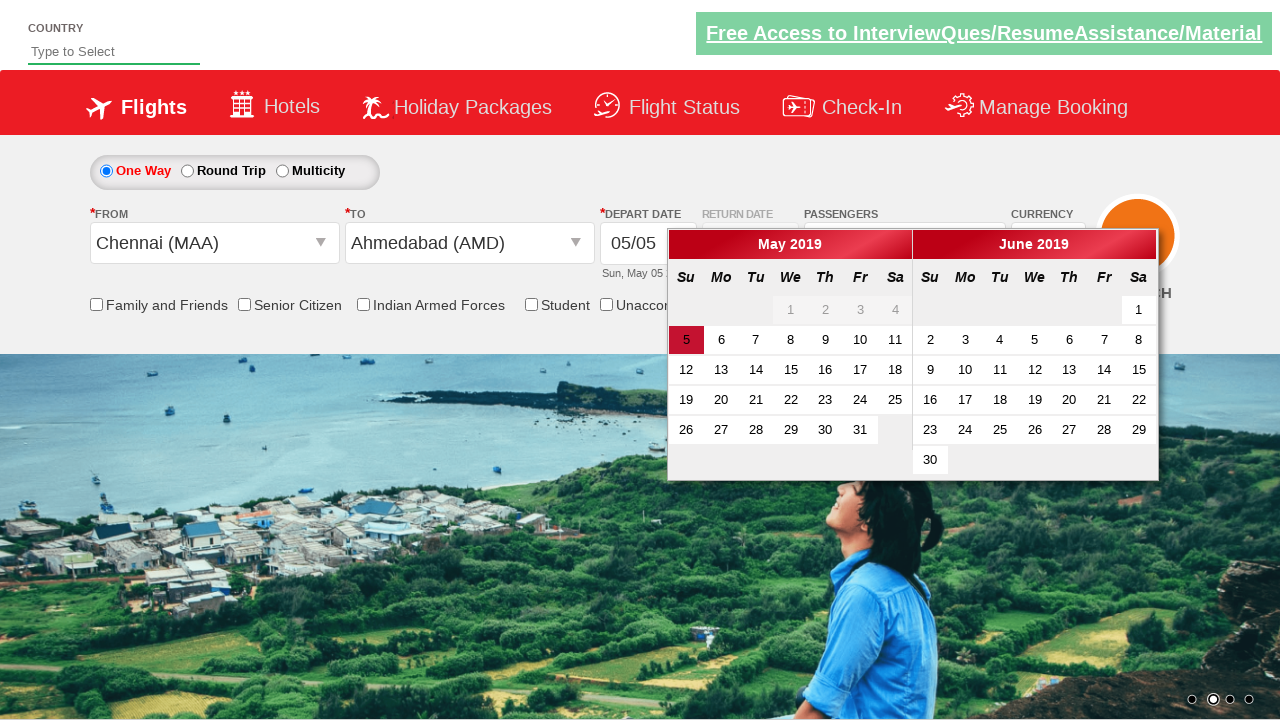

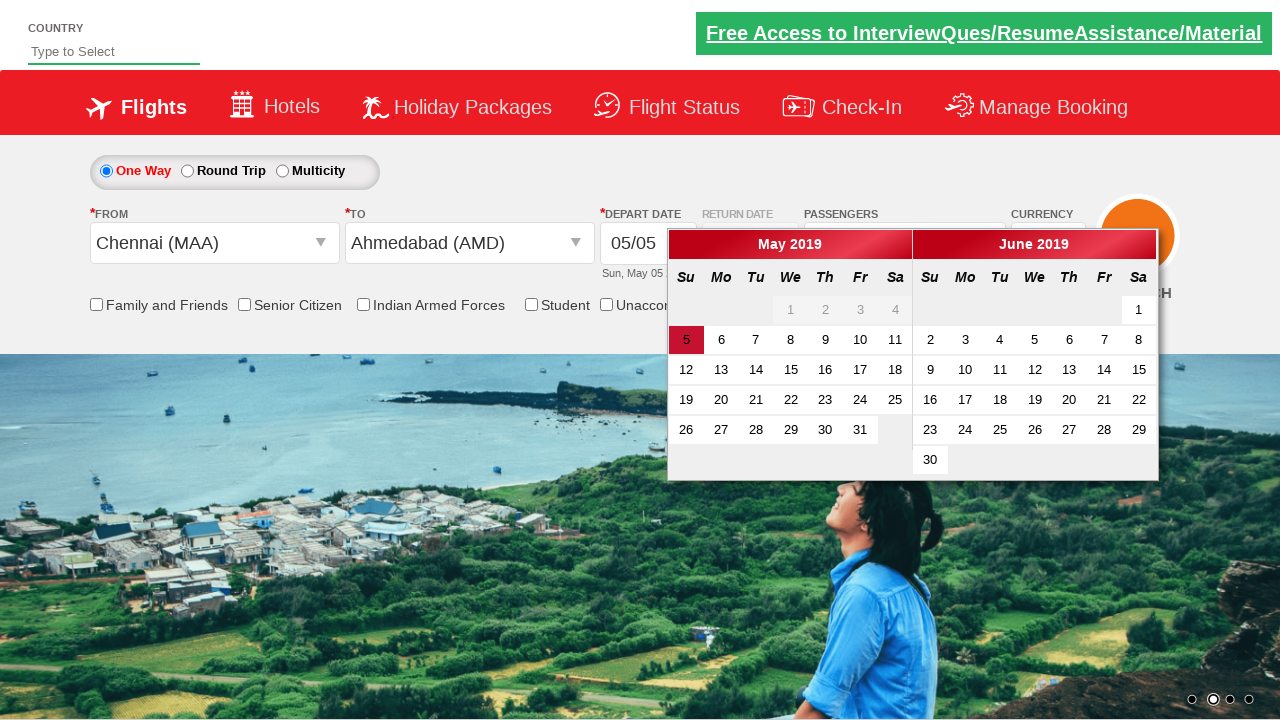